Tests form submission by clicking the submit button on a simple form page

Starting URL: http://suninjuly.github.io/simple_form_find_task.html

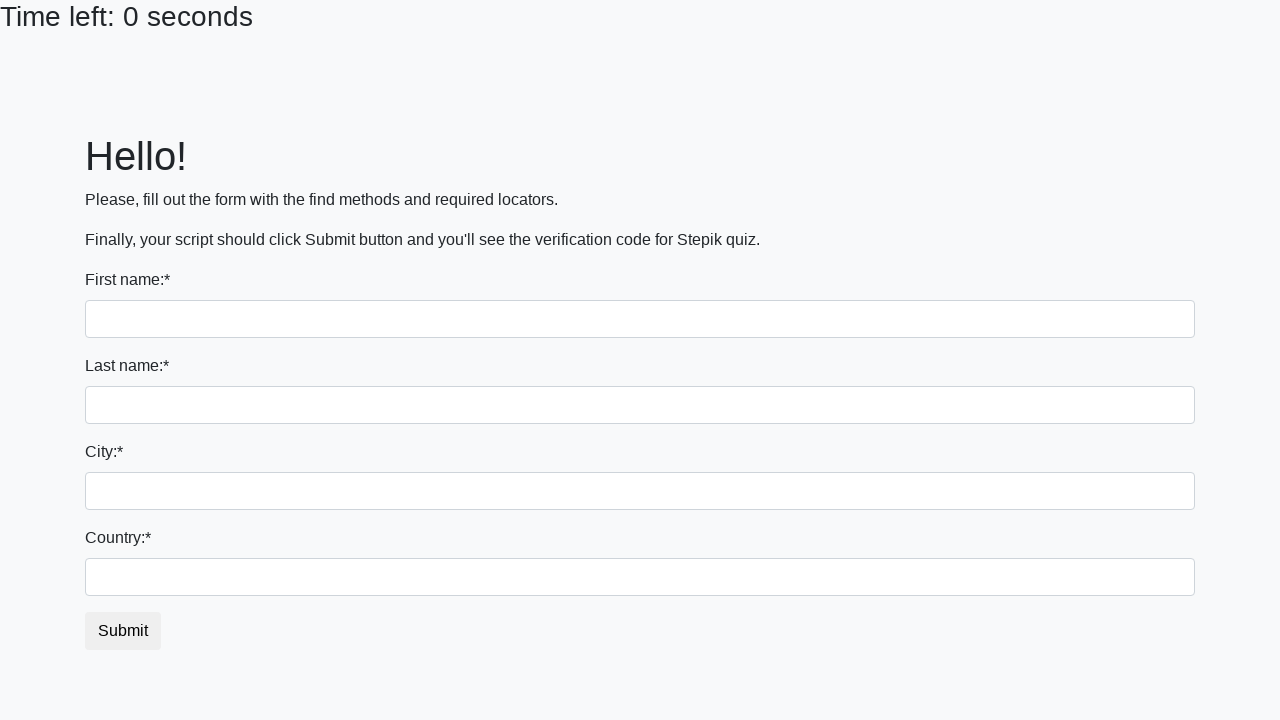

Clicked the submit button on the simple form at (123, 631) on #submit_button
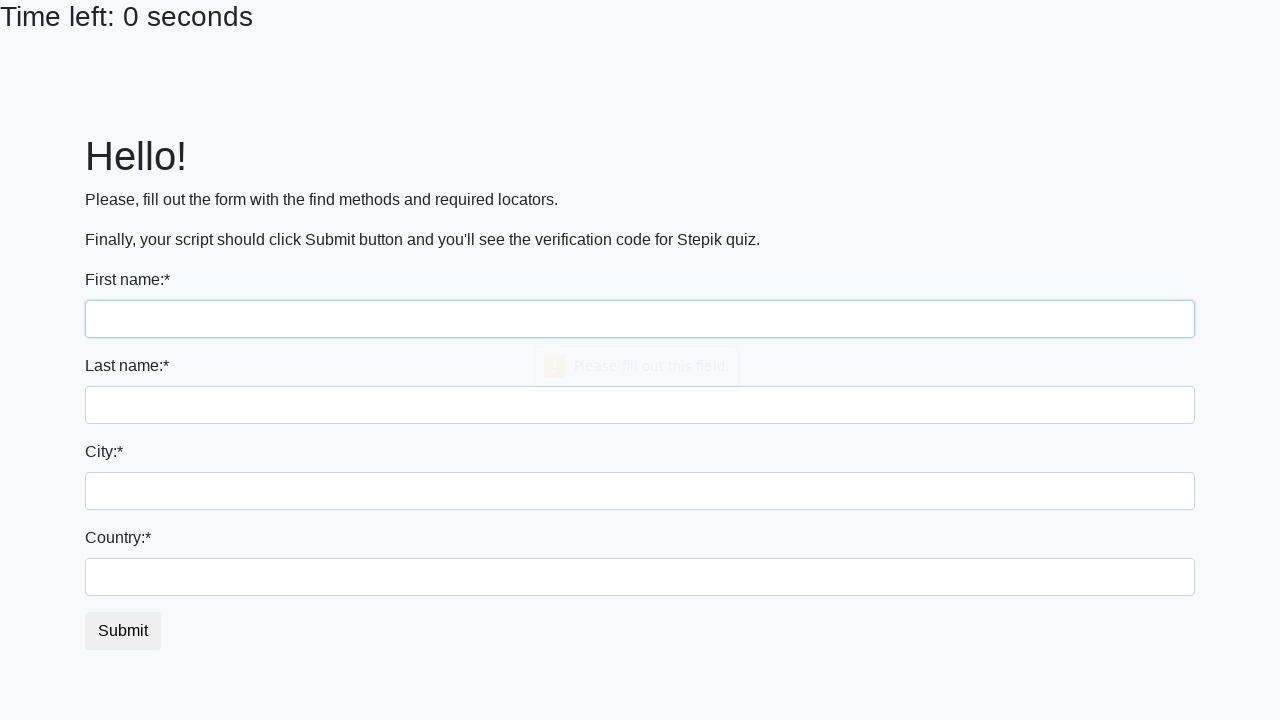

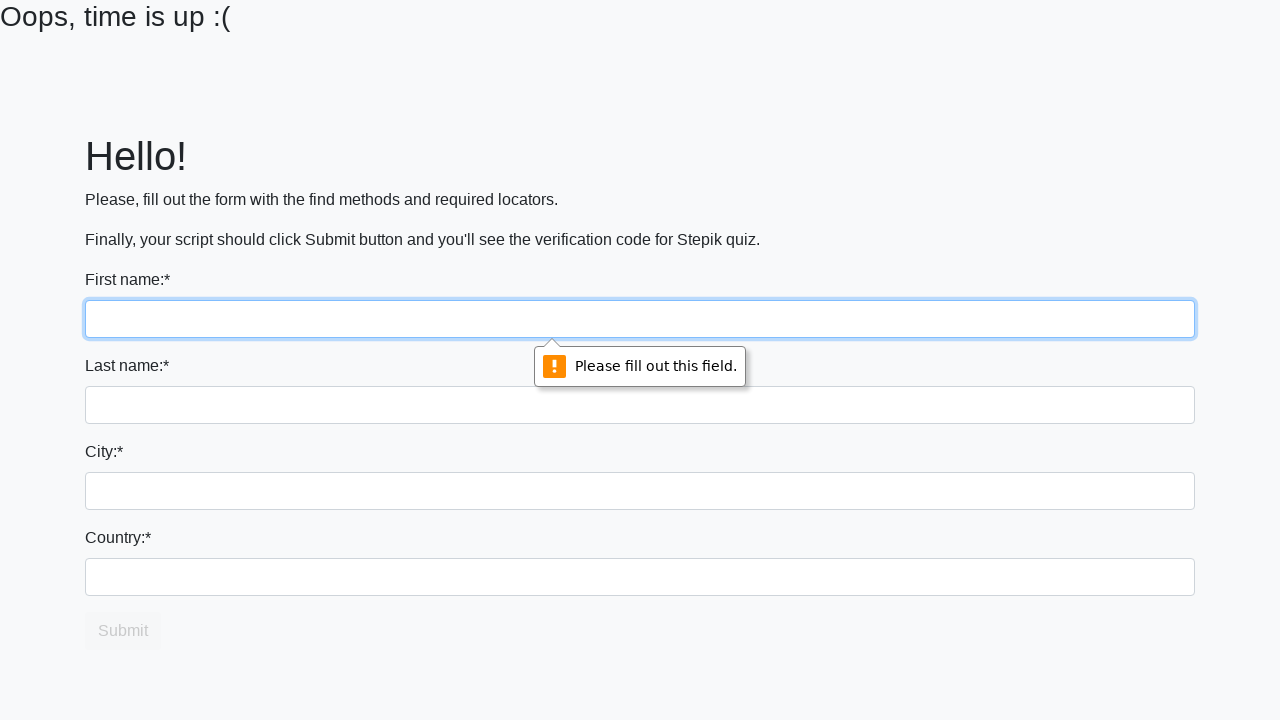